Tests JavaScript alert handling by clicking on a JS Prompt button, entering text into the prompt dialog, accepting it, and verifying the result text is displayed

Starting URL: https://the-internet.herokuapp.com/

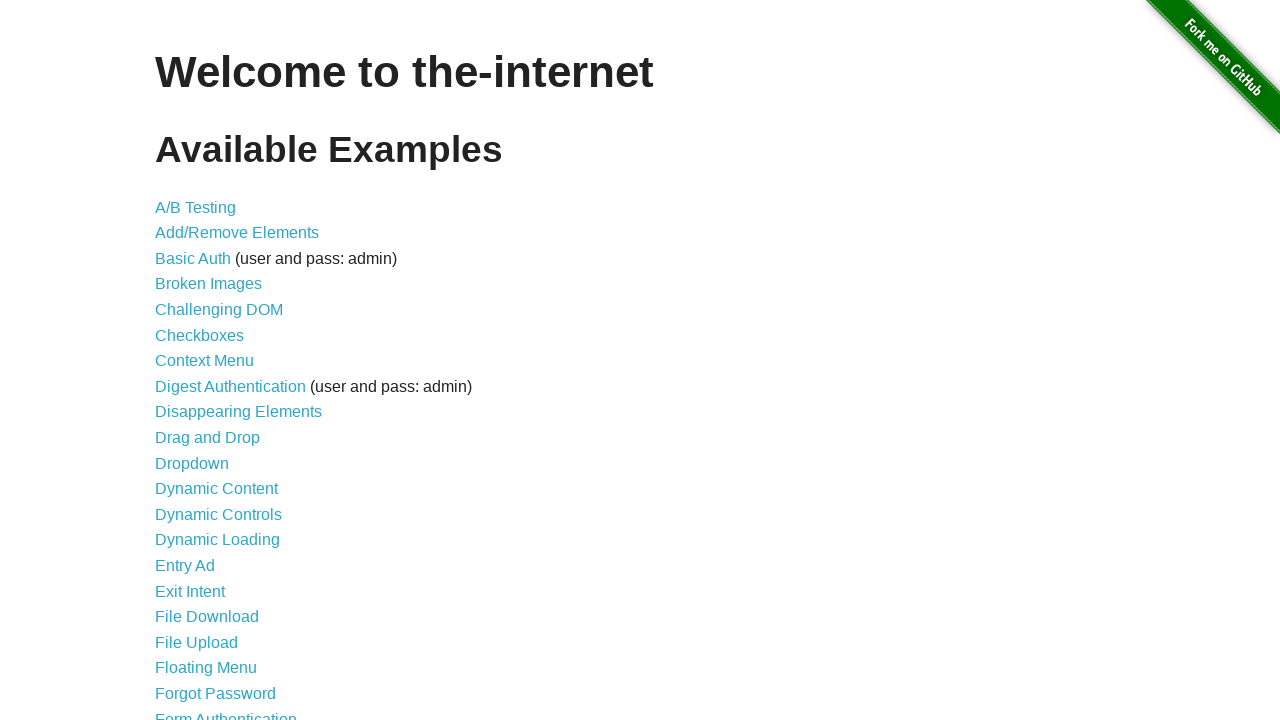

Clicked on JavaScript Alerts link at (214, 361) on text=JavaScript Alerts
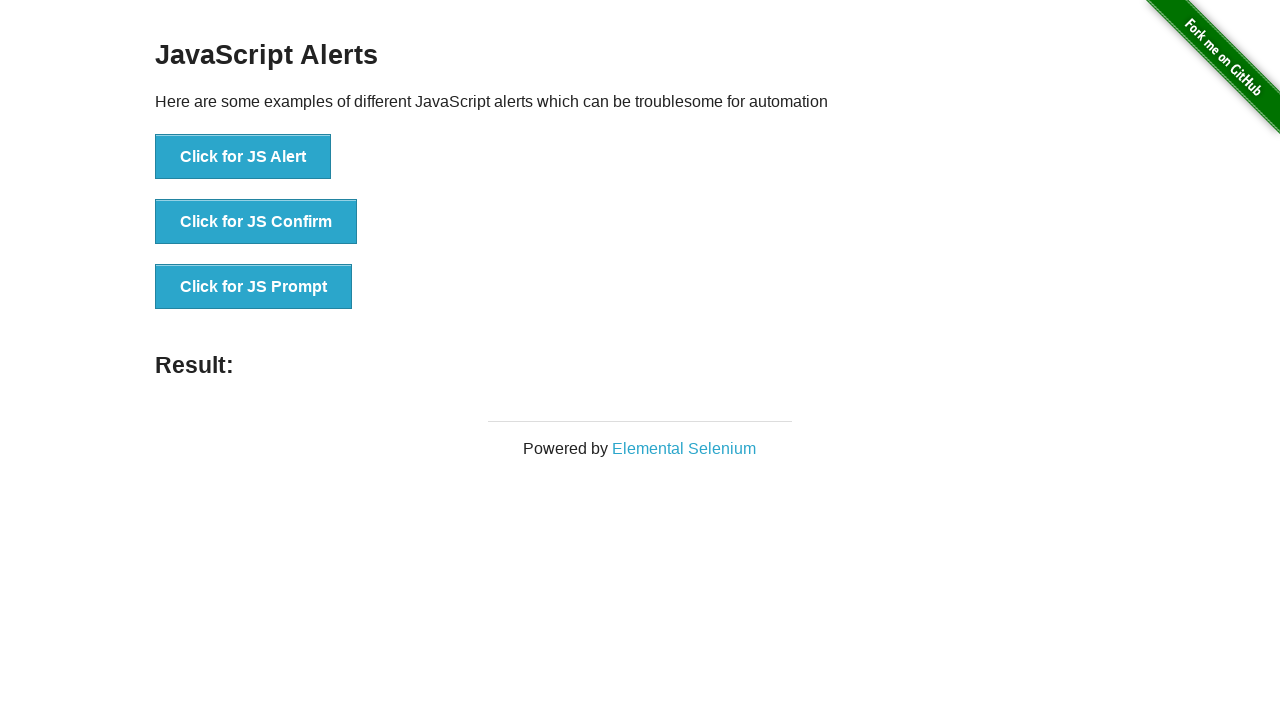

JavaScript Alerts page loaded and JS Prompt button is visible
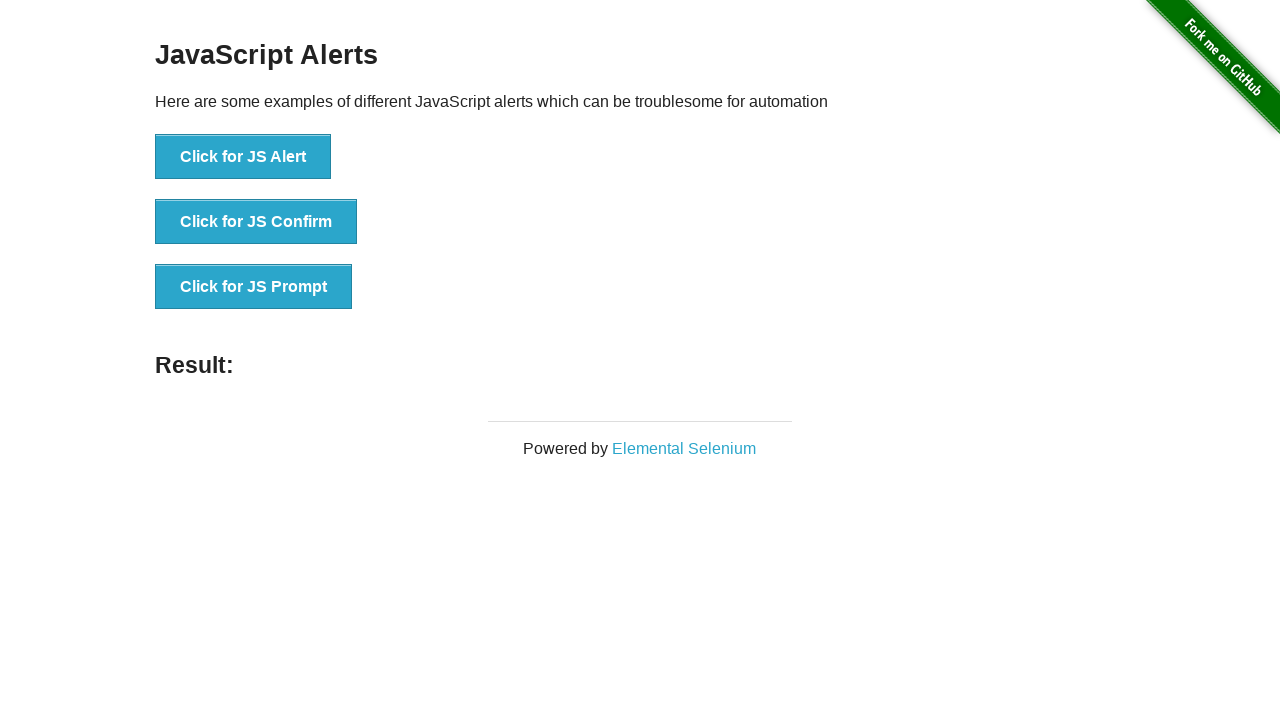

Set up dialog handler to accept prompt with text 'Hello I am Marco Rodriguez'
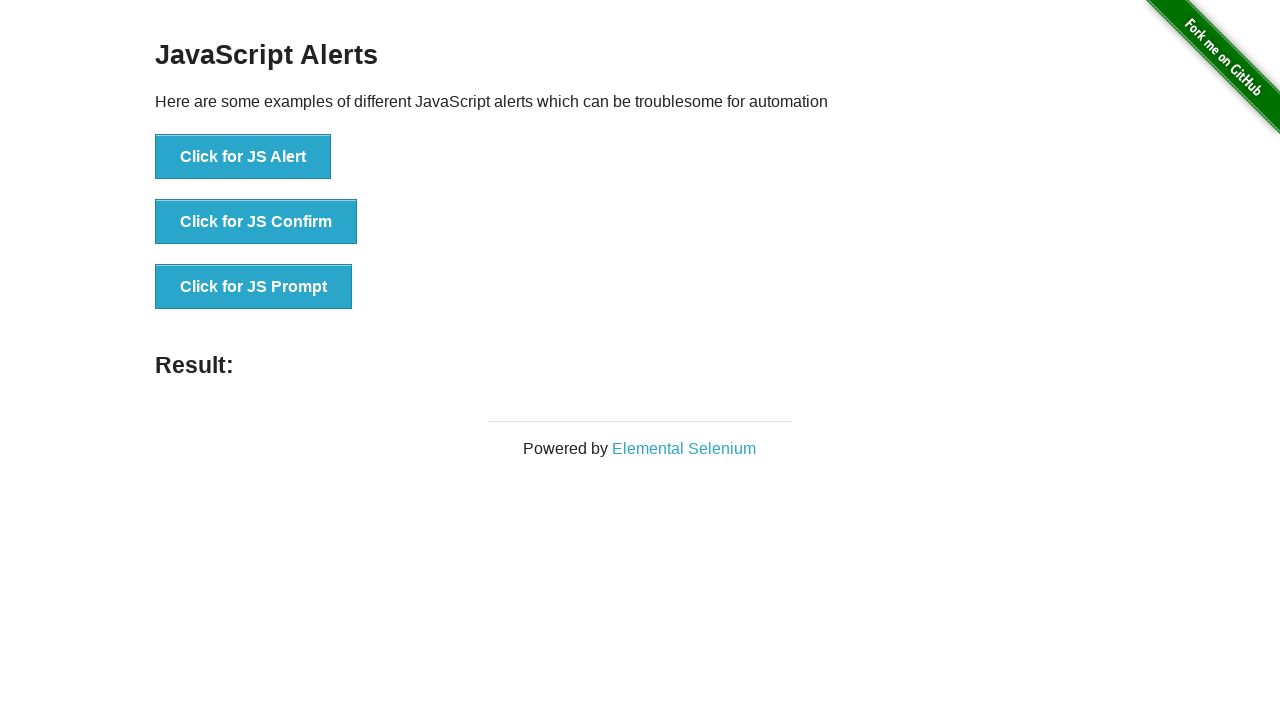

Clicked the JS Prompt button and entered text into dialog at (254, 287) on xpath=//*[text()='Click for JS Prompt']
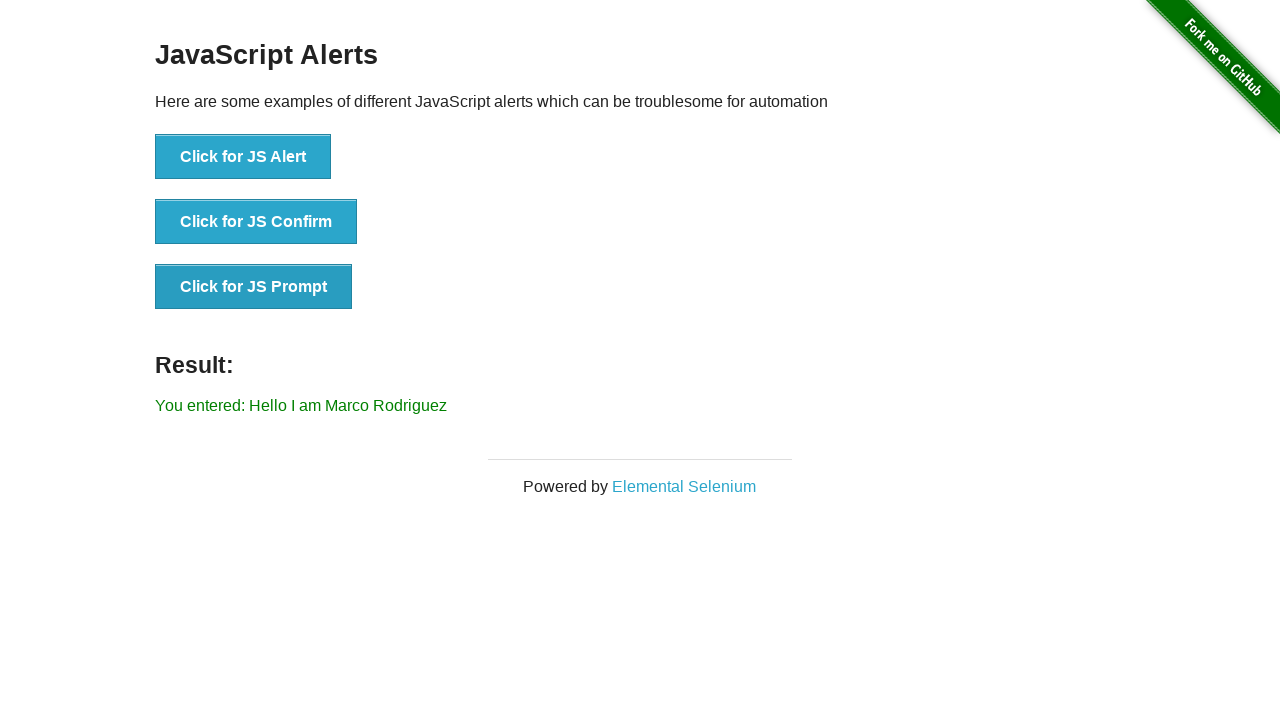

Result text is now displayed on the page
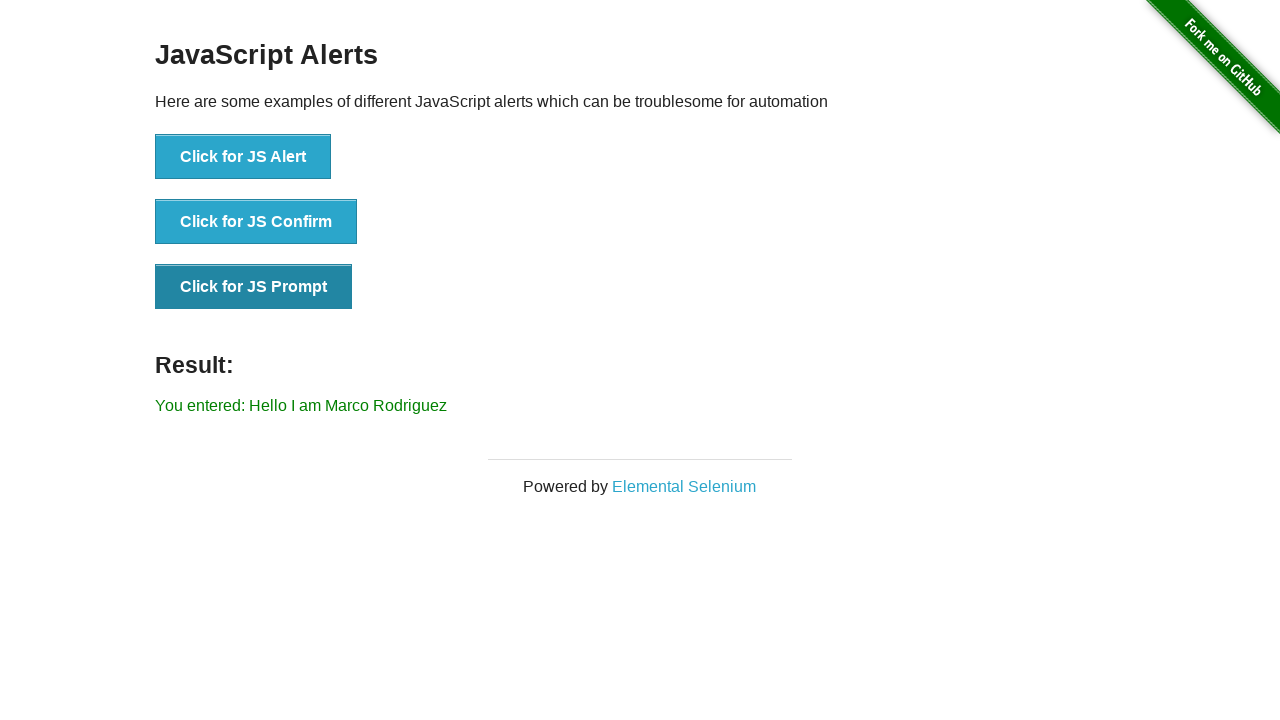

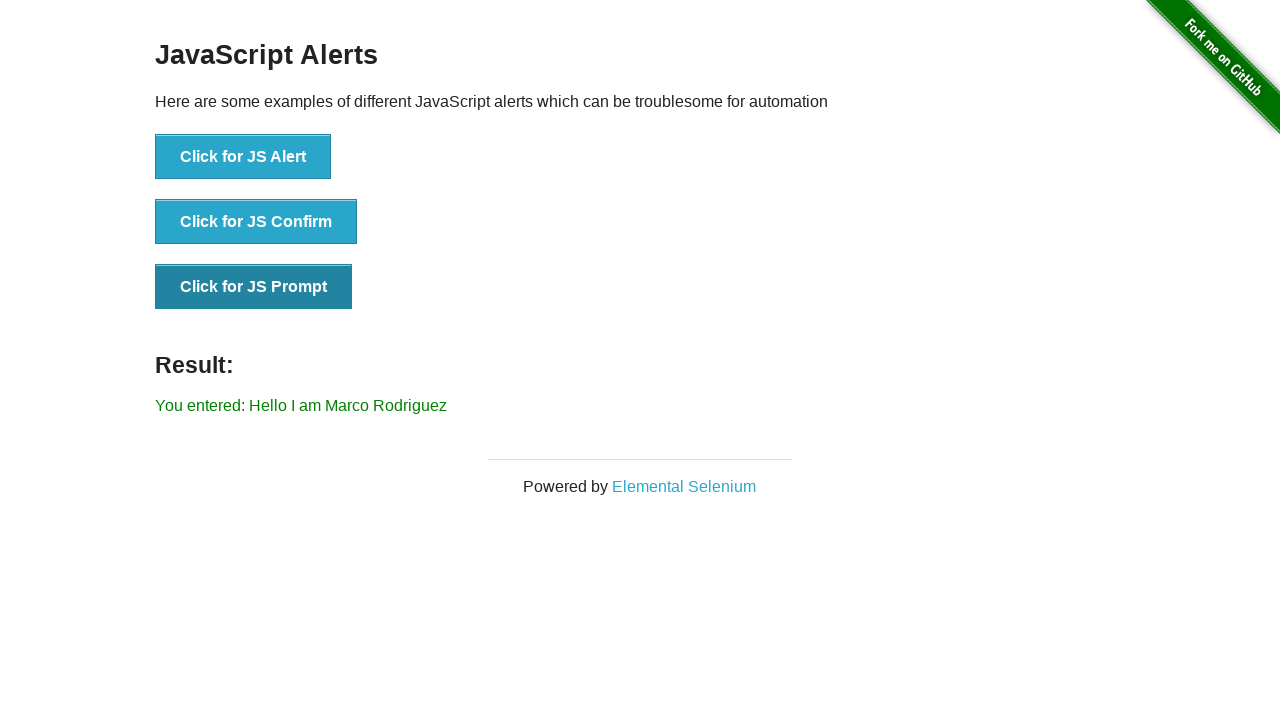